Tests a todo application by clicking on todo item li4 to mark it, then adding a new todo item with custom text.

Starting URL: https://lambdatest.github.io/sample-todo-app/

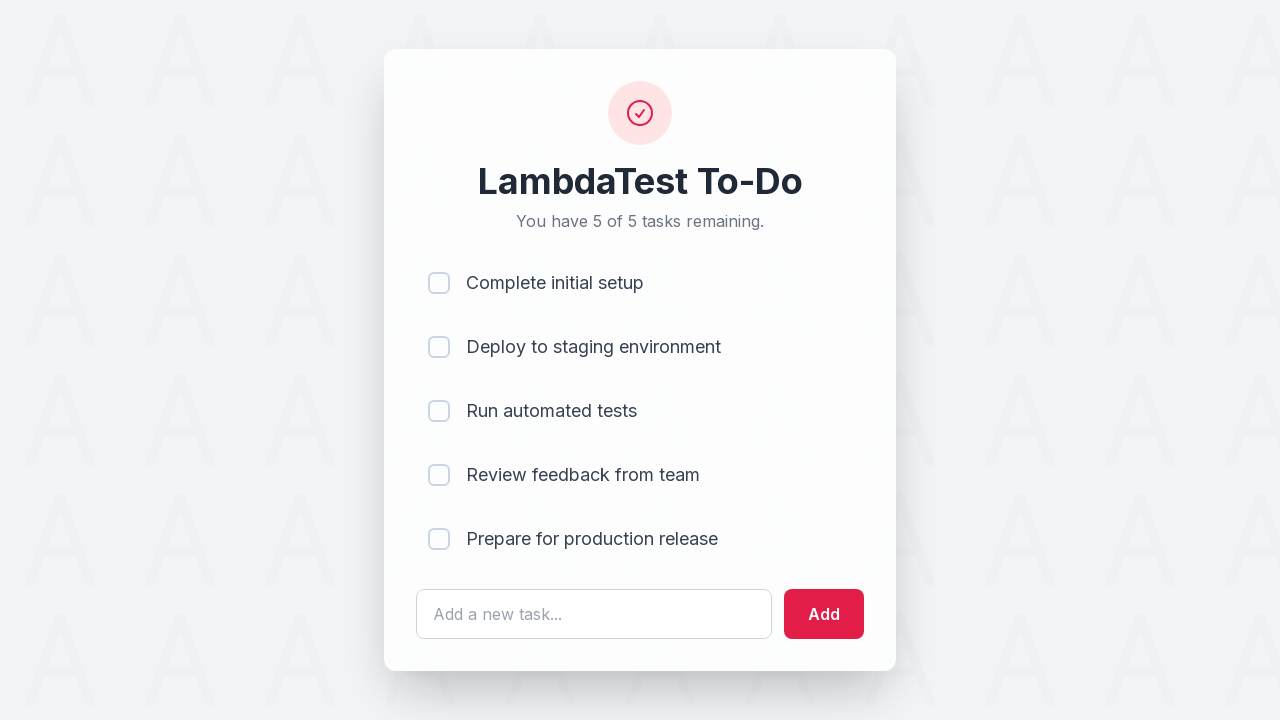

Clicked on todo item li4 to mark it at (439, 475) on [name='li4']
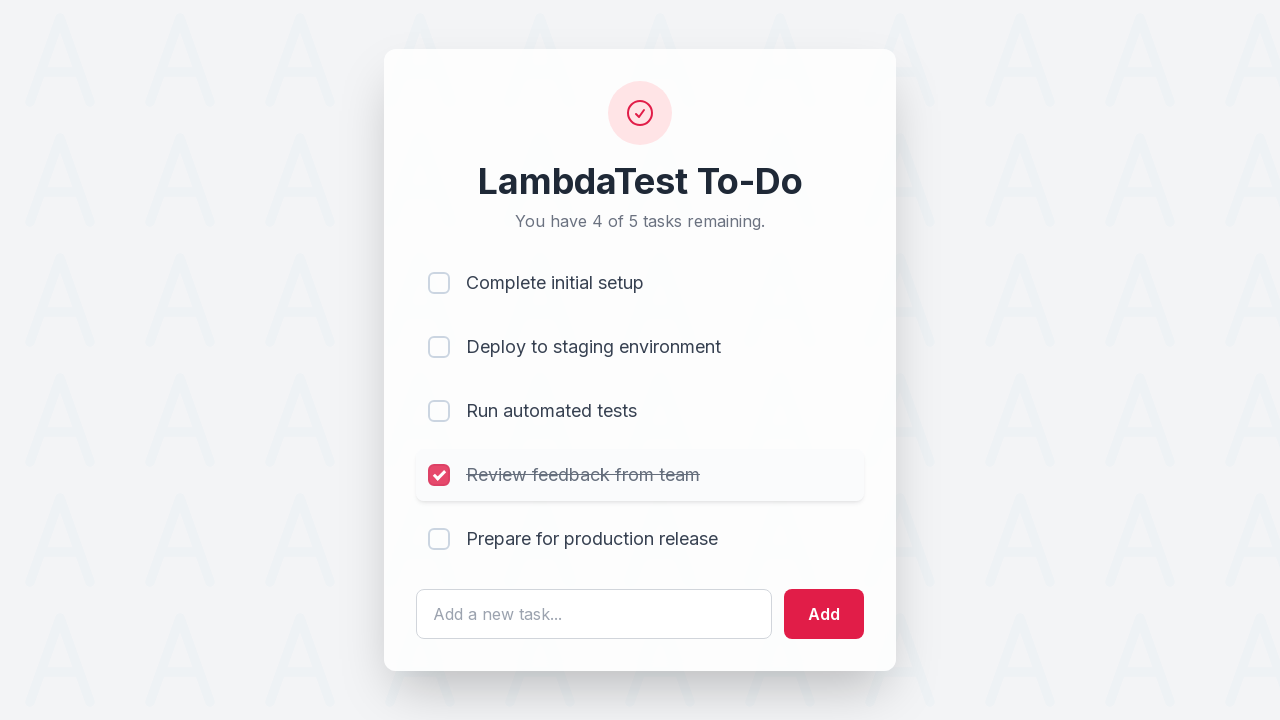

Filled todo text input with 'Yes, Let's add  it!' on #sampletodotext
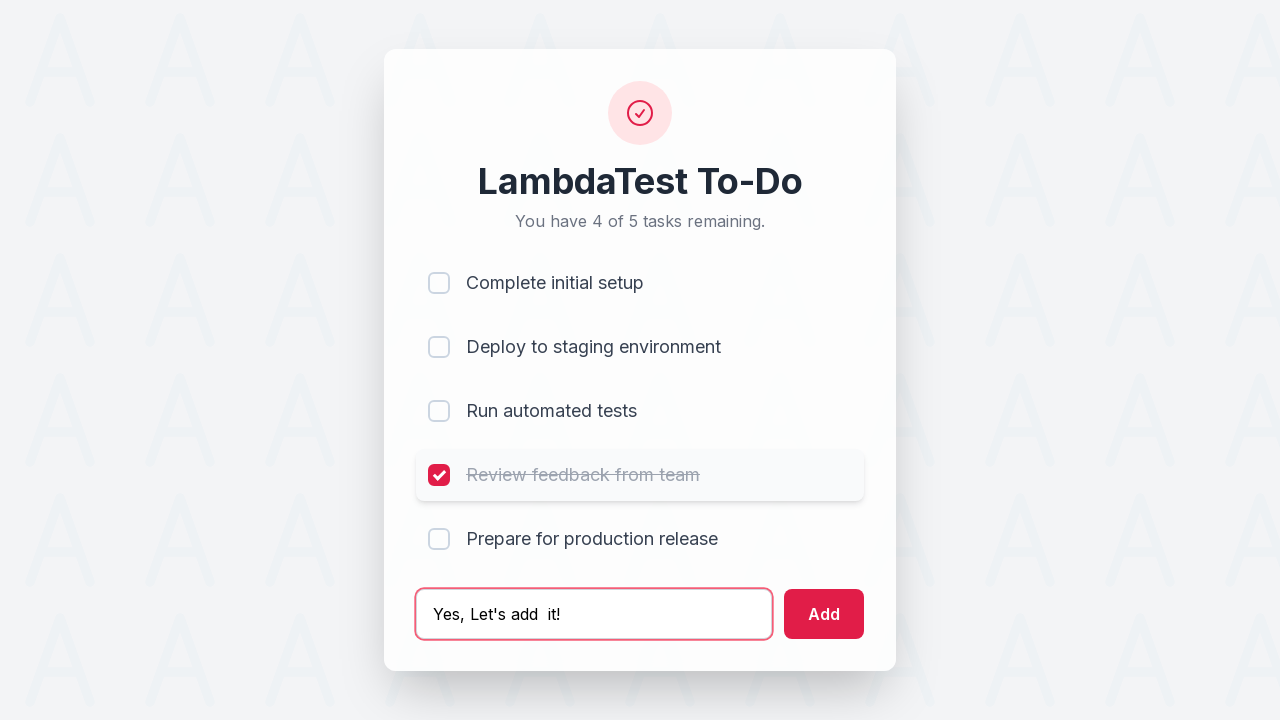

Clicked add button to create new todo item at (824, 614) on #addbutton
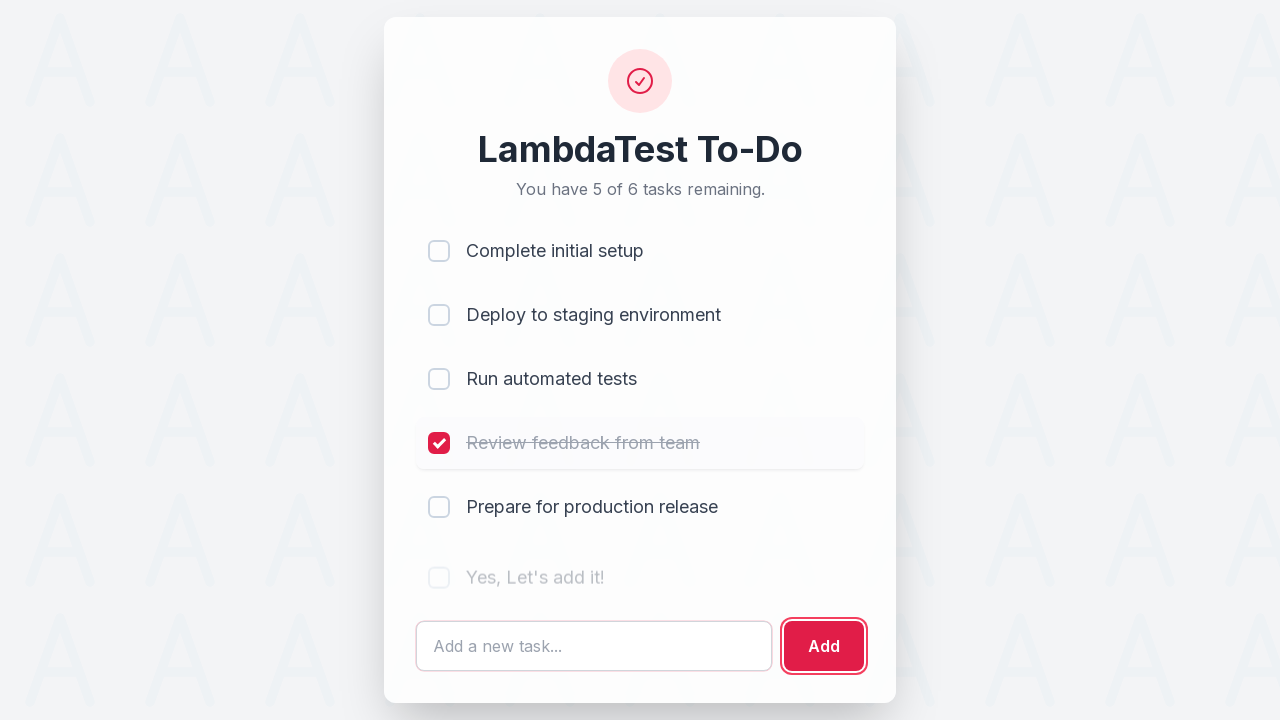

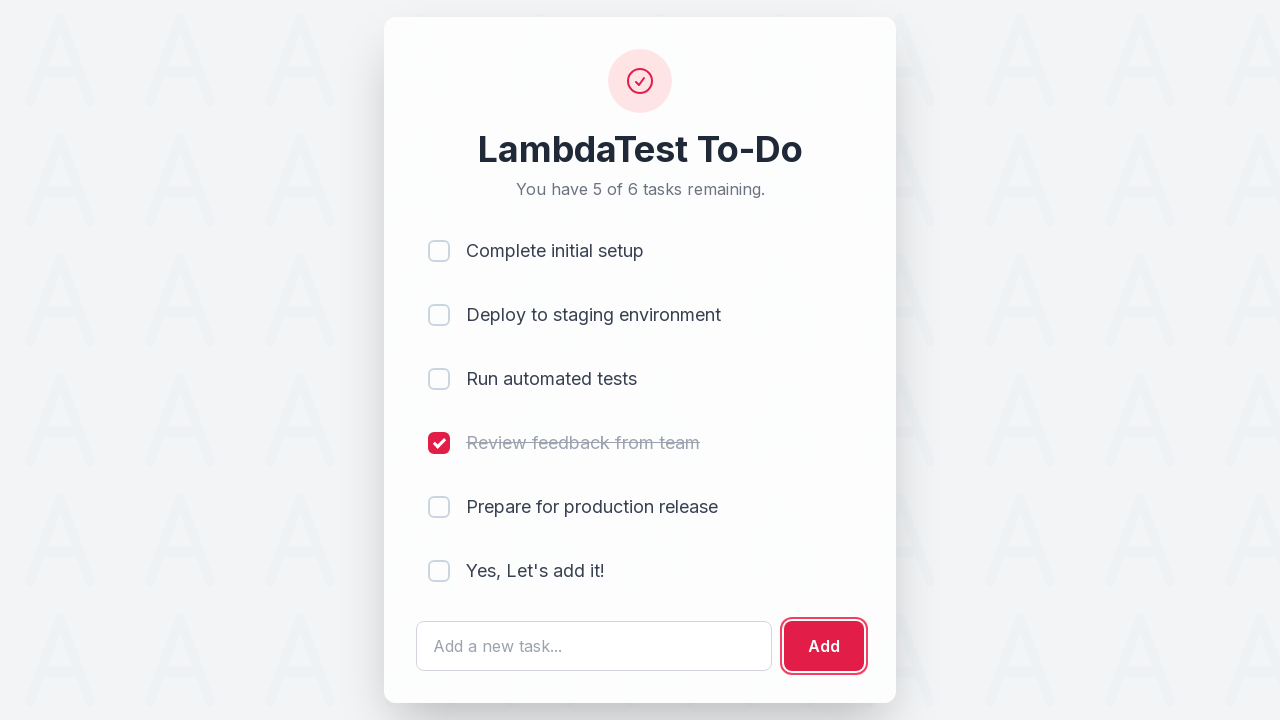